Tests the search functionality by searching for HTML content

Starting URL: https://www.w3schools.com/

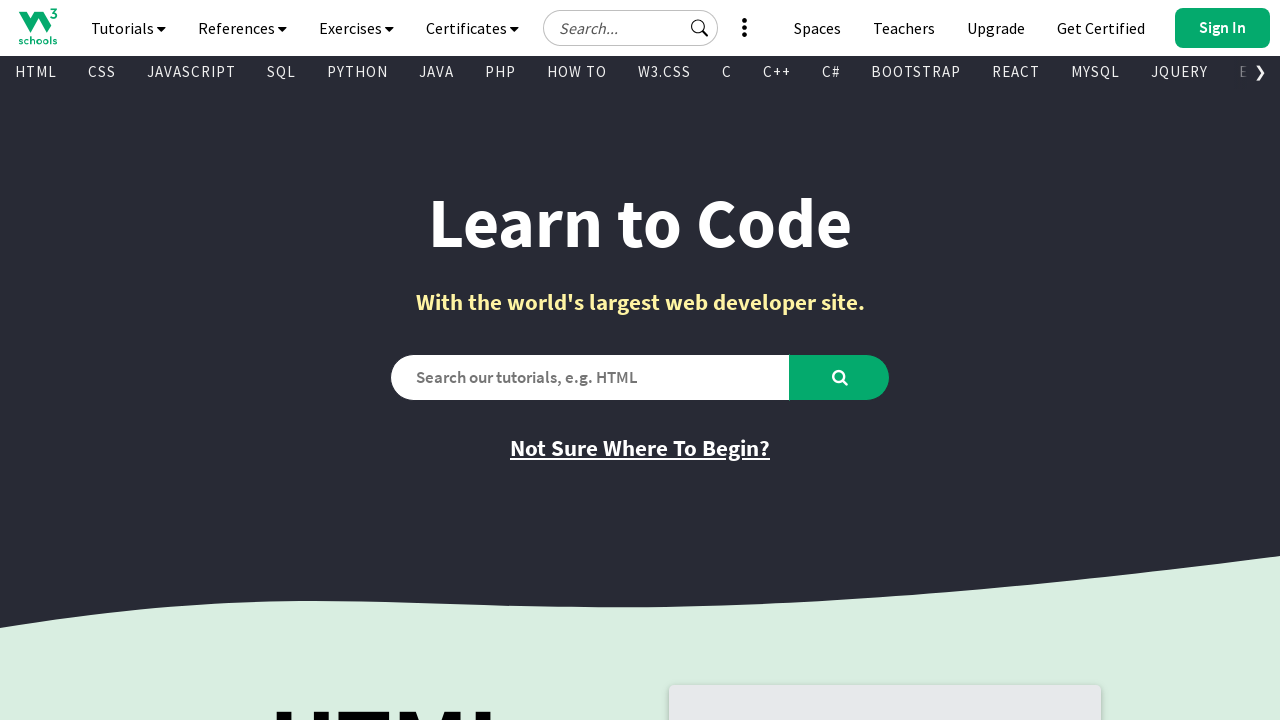

Filled search field with 'html' on #search2
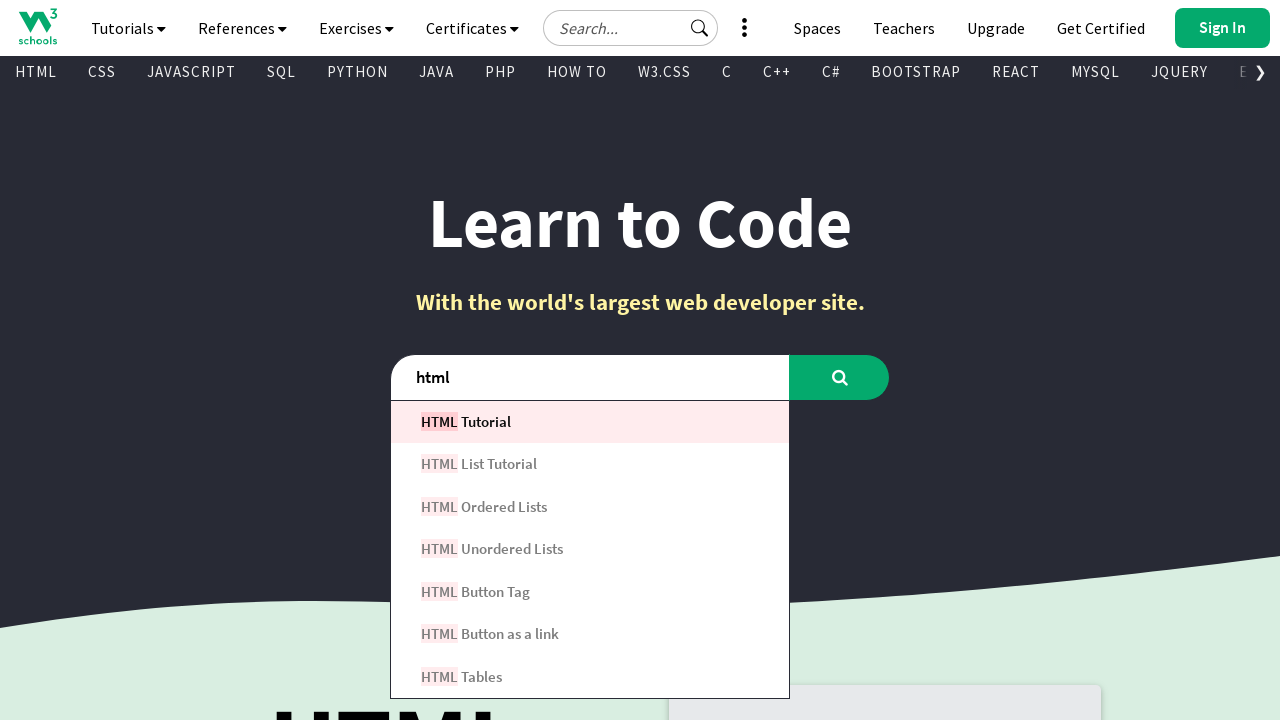

Clicked search button to search for HTML content at (840, 377) on #learntocode_searchbtn
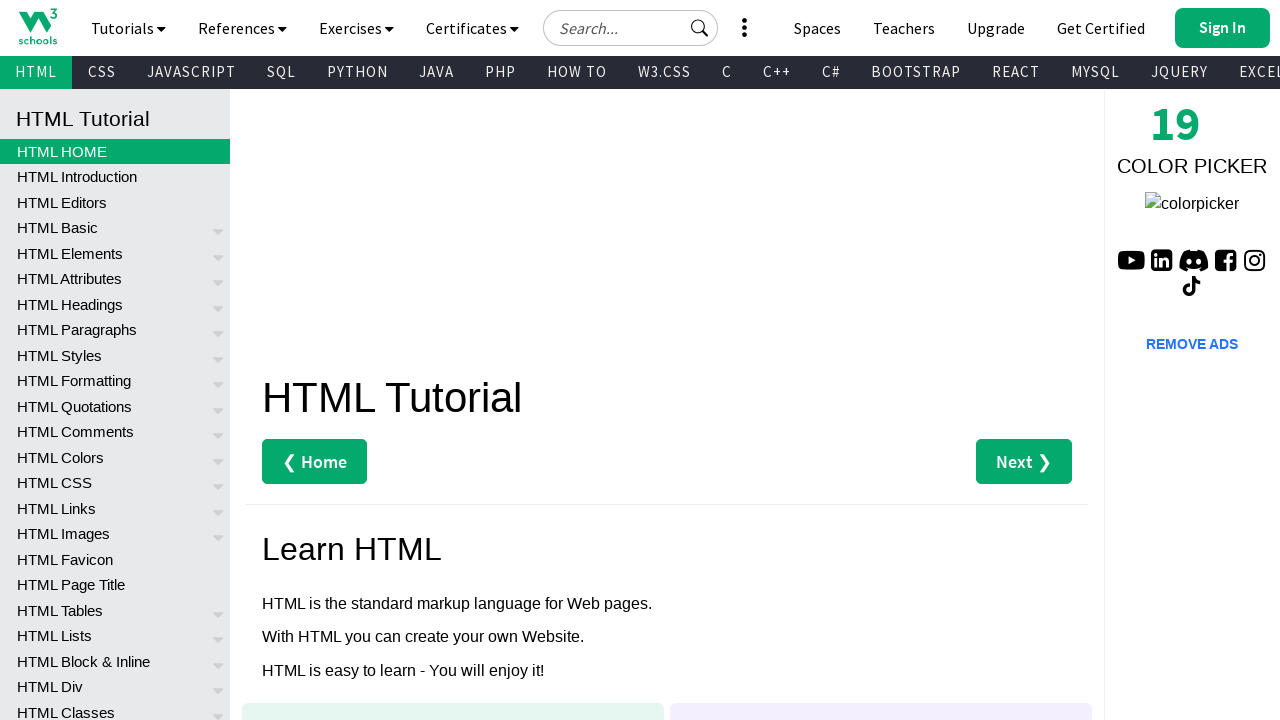

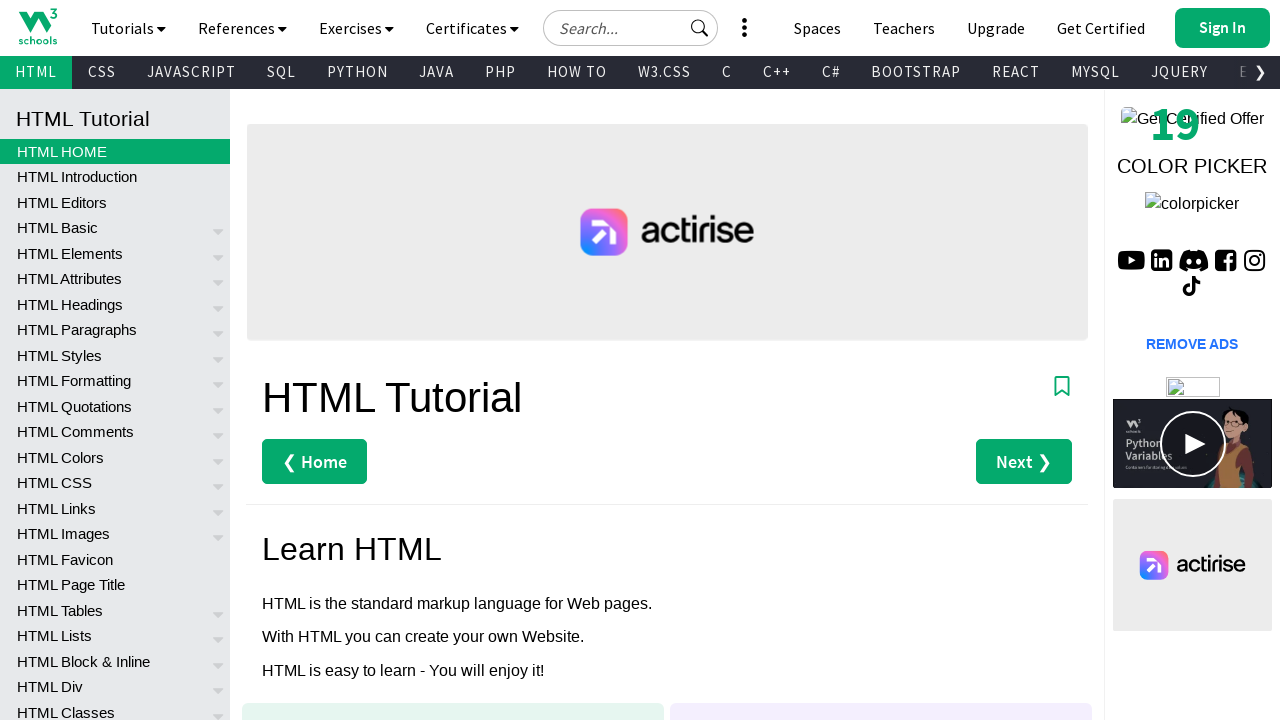